Tests alert handling by clicking a button that triggers an alert and then accepting it

Starting URL: https://formy-project.herokuapp.com/switch-window

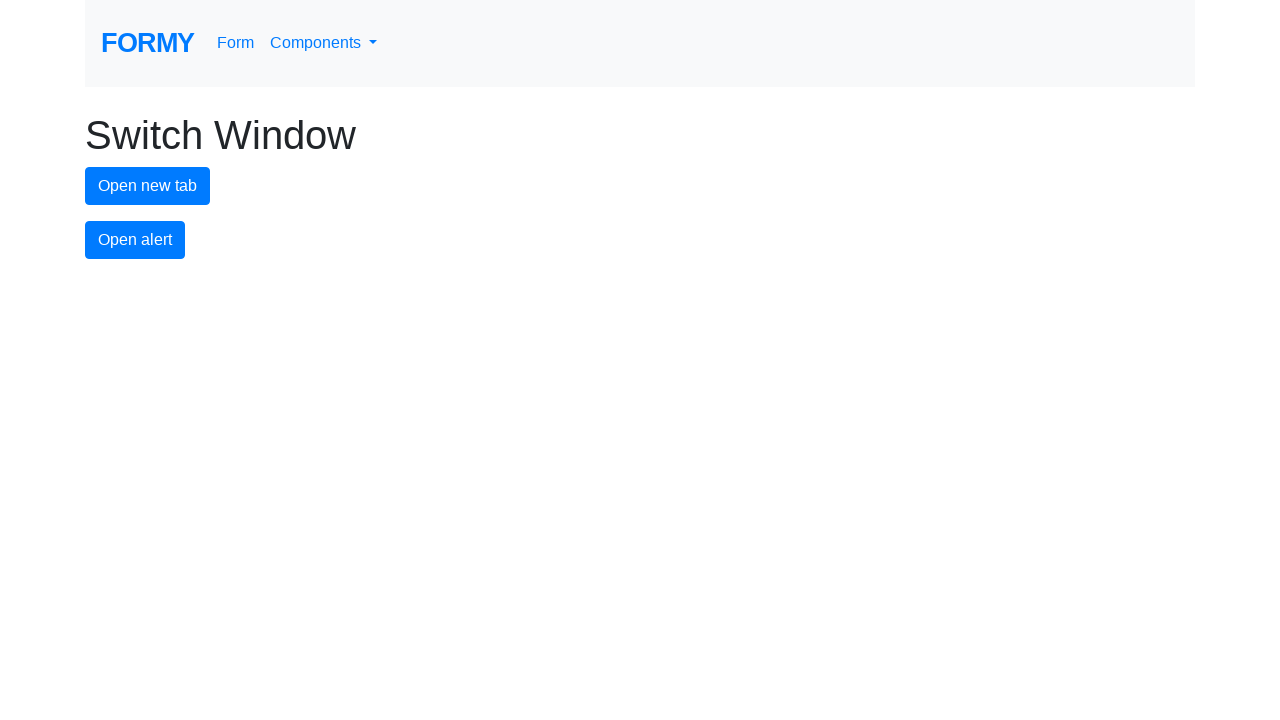

Clicked alert button to trigger alert dialog at (135, 240) on #alert-button
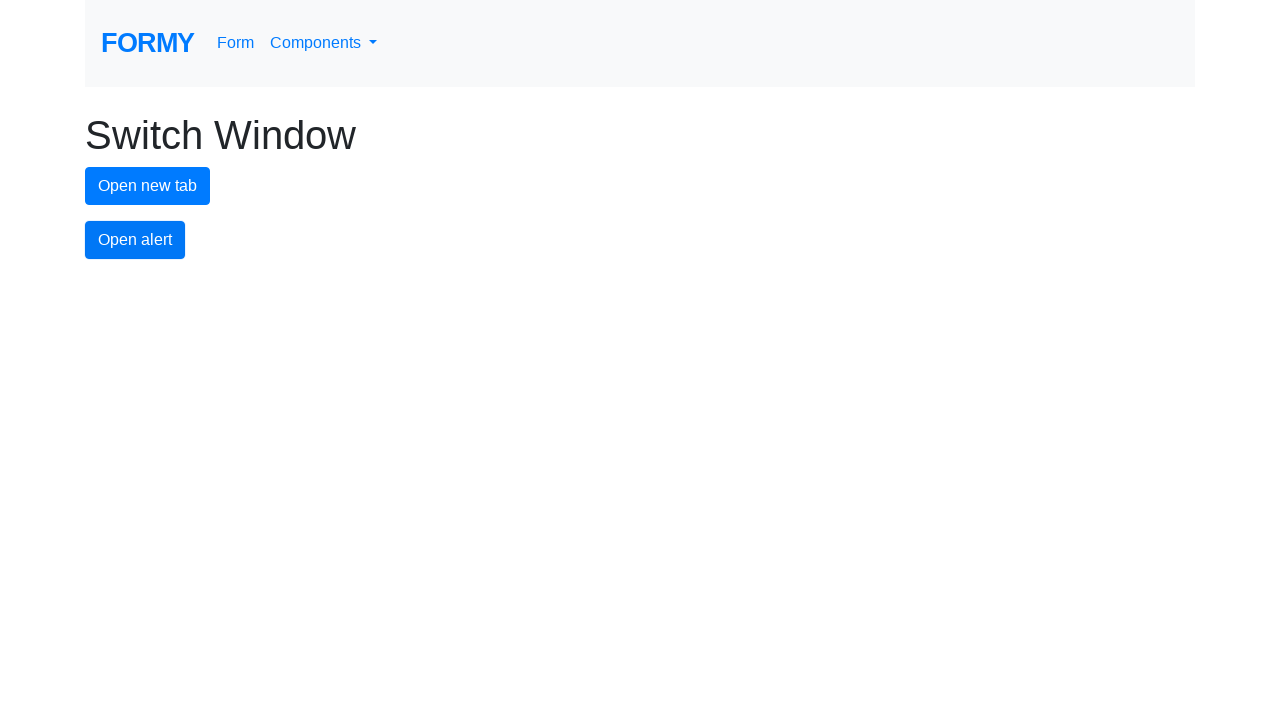

Set up dialog handler to accept alerts
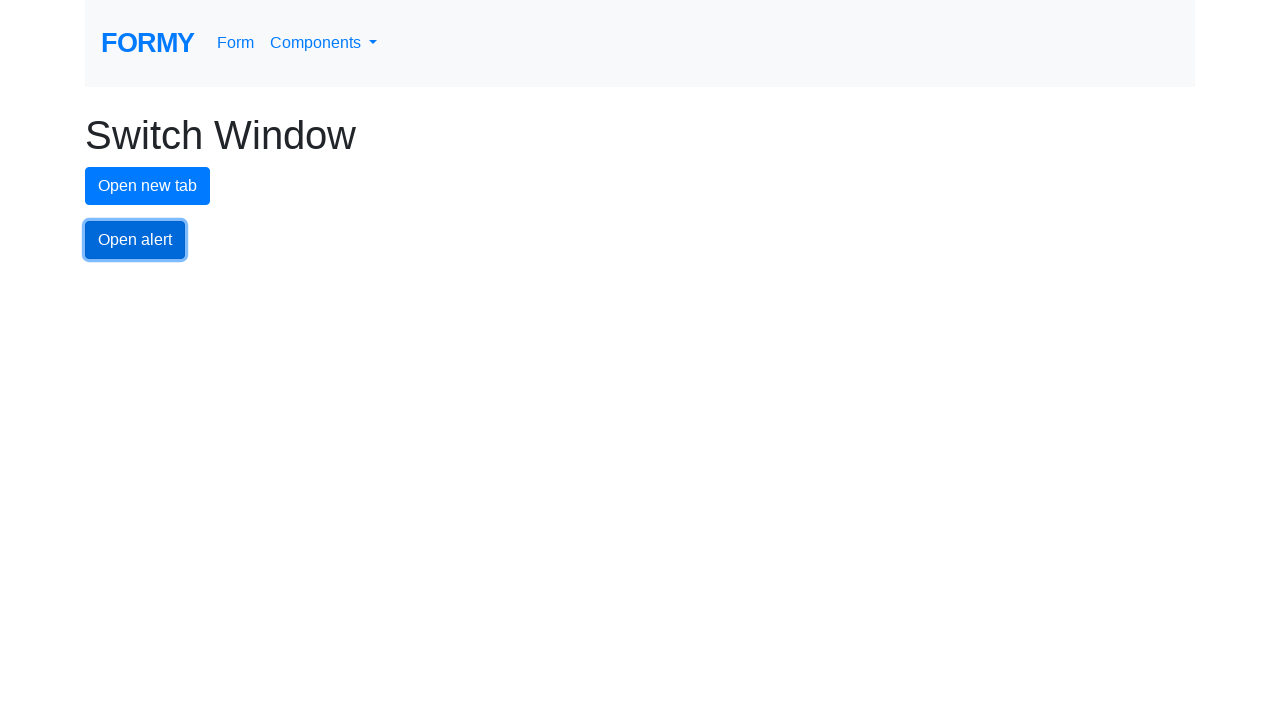

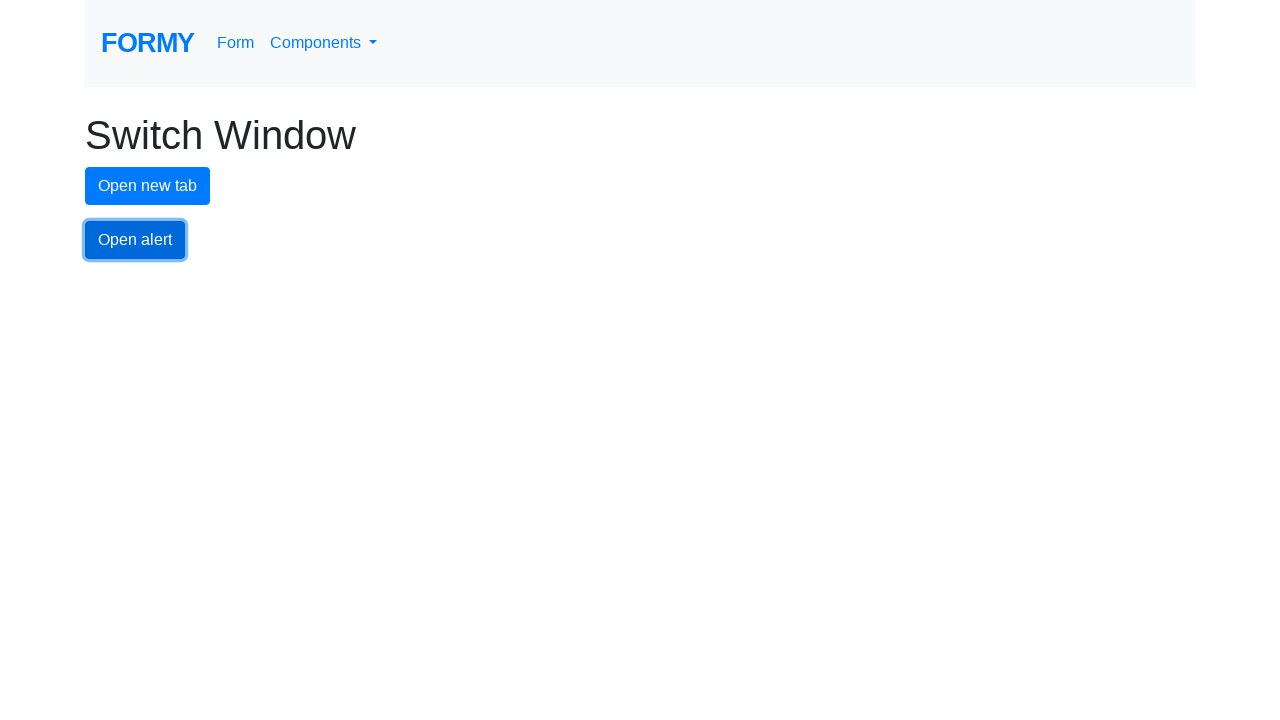